Tests jQuery UI datepicker widget by clicking on the date input field to open the calendar, then selecting a specific date (30) from the calendar grid.

Starting URL: https://jqueryui.com/datepicker/

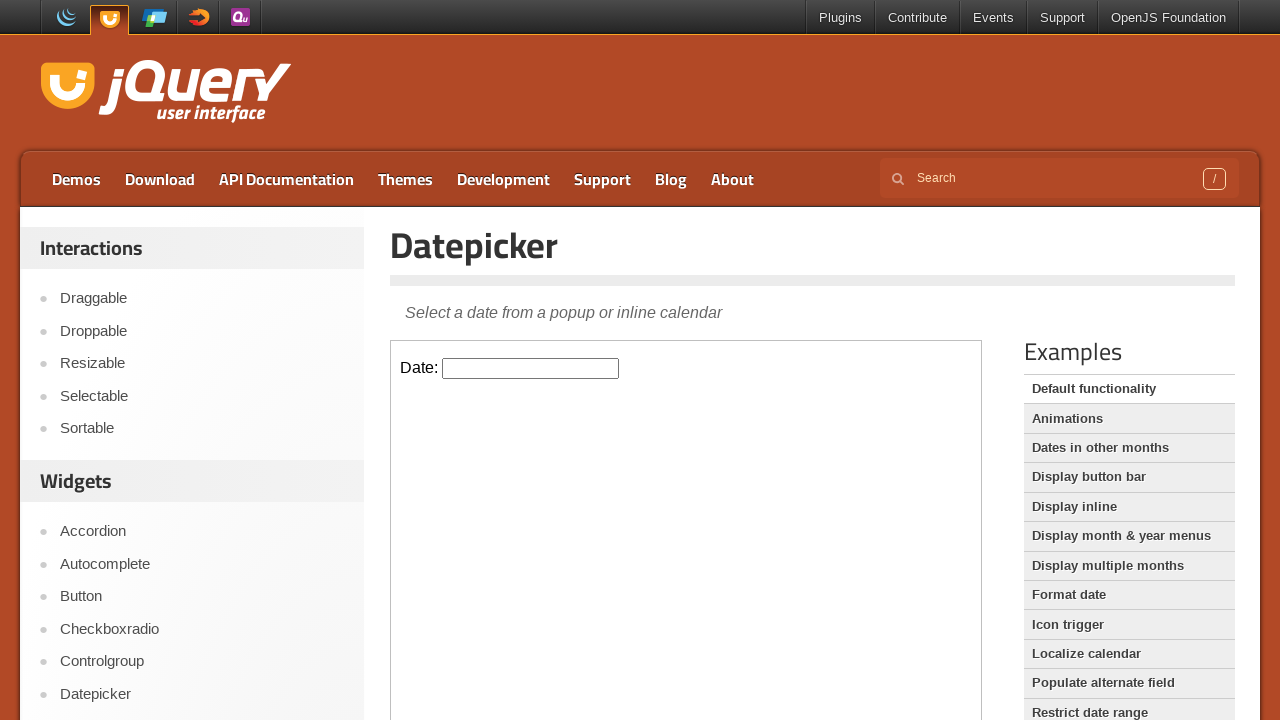

Located demo iframe containing the datepicker widget
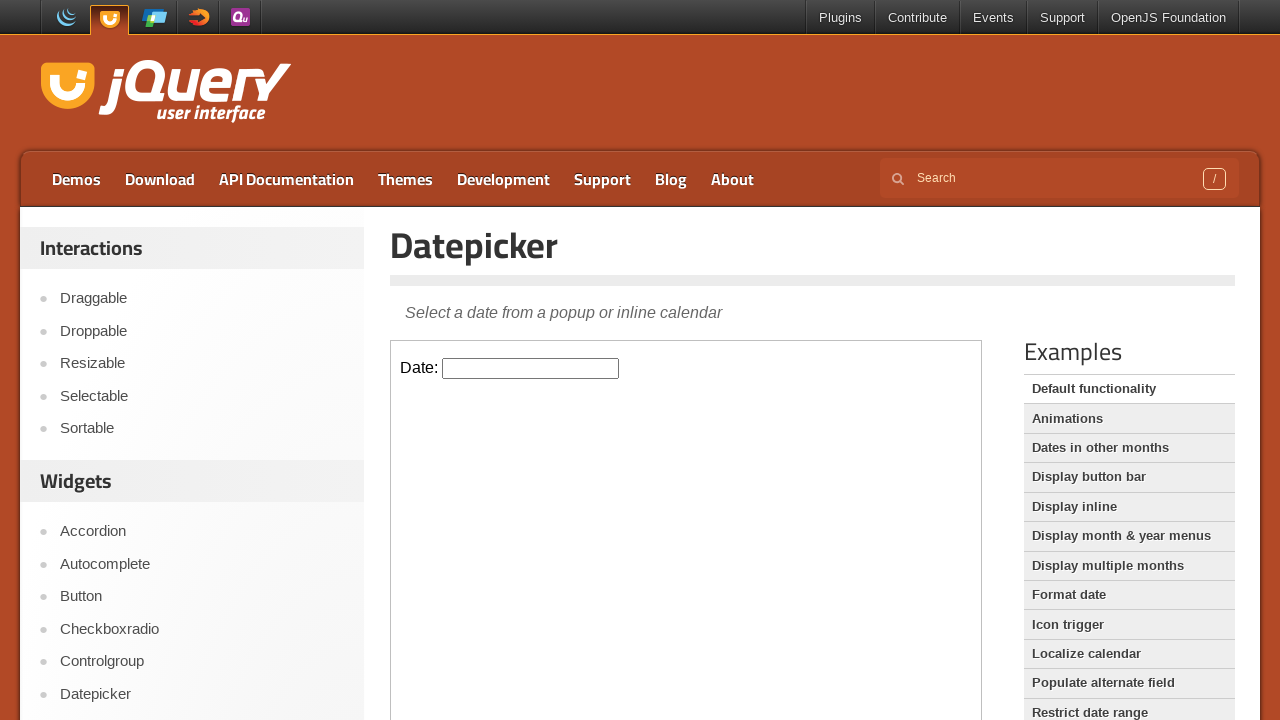

Clicked on the datepicker input field to open the calendar at (531, 368) on iframe.demo-frame >> internal:control=enter-frame >> #datepicker
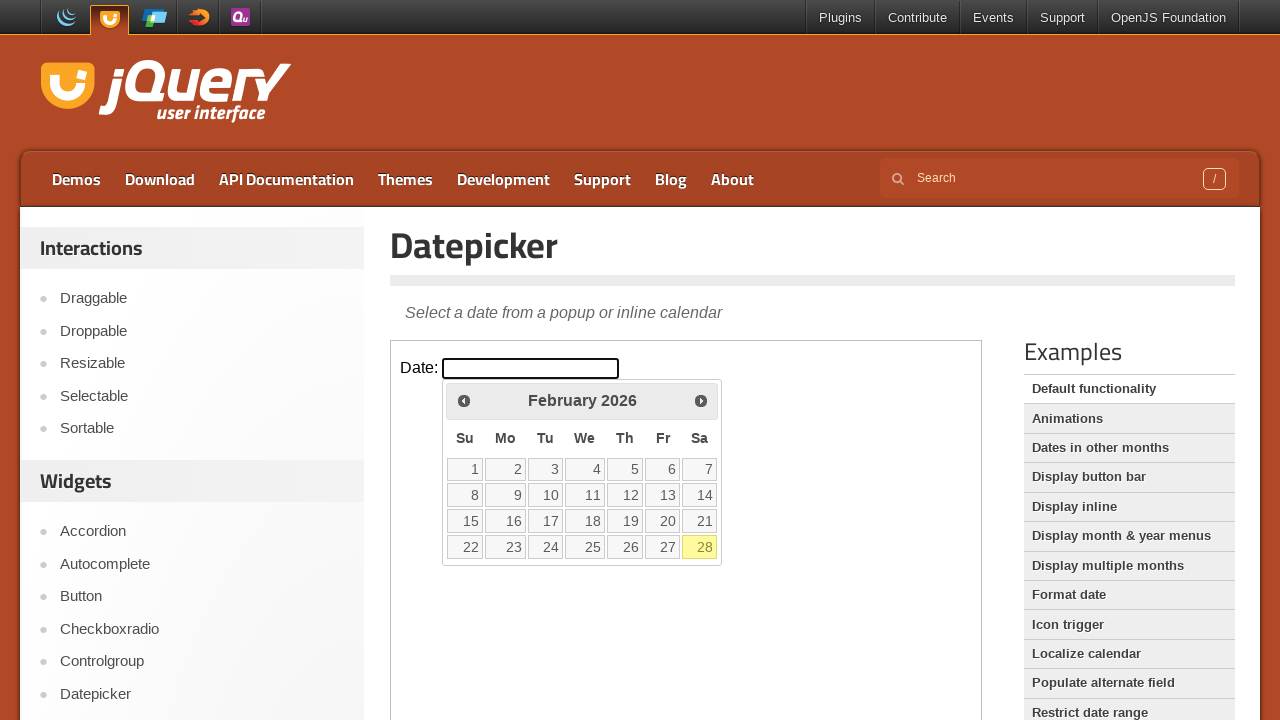

Set expected date to '15'
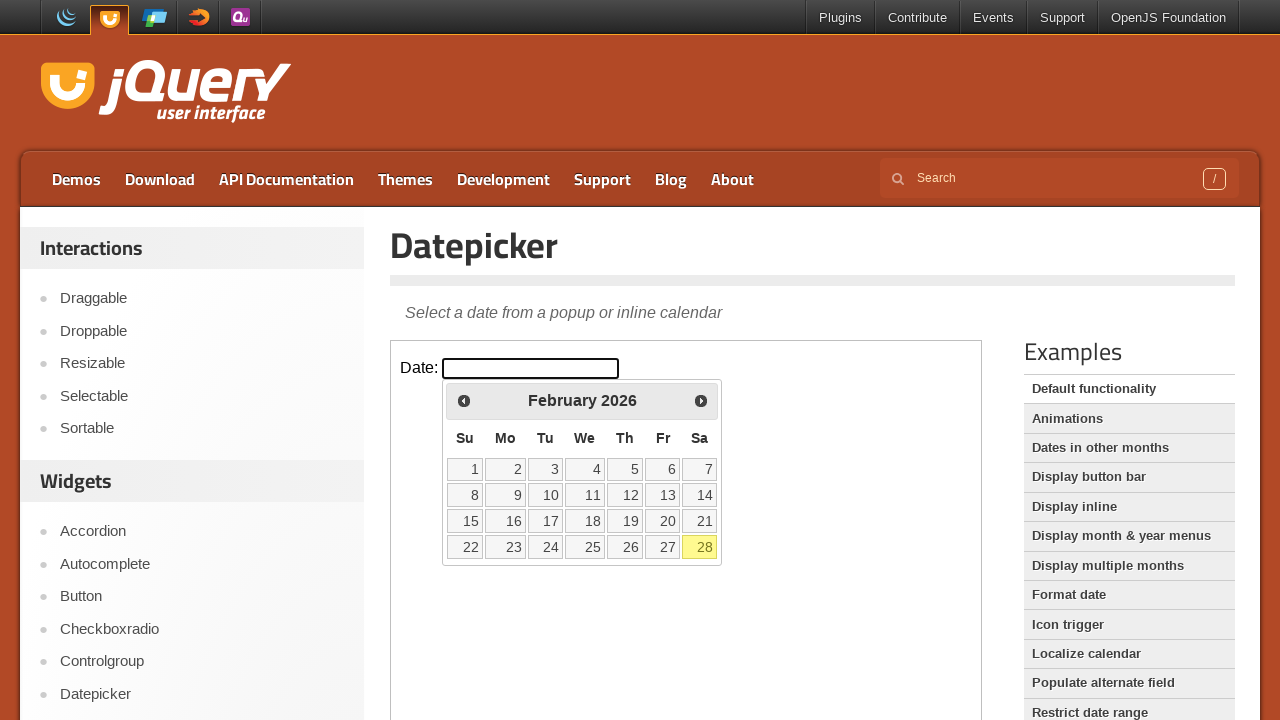

Clicked on date '15' in the calendar grid at (465, 521) on iframe.demo-frame >> internal:control=enter-frame >> //table[@class='ui-datepick
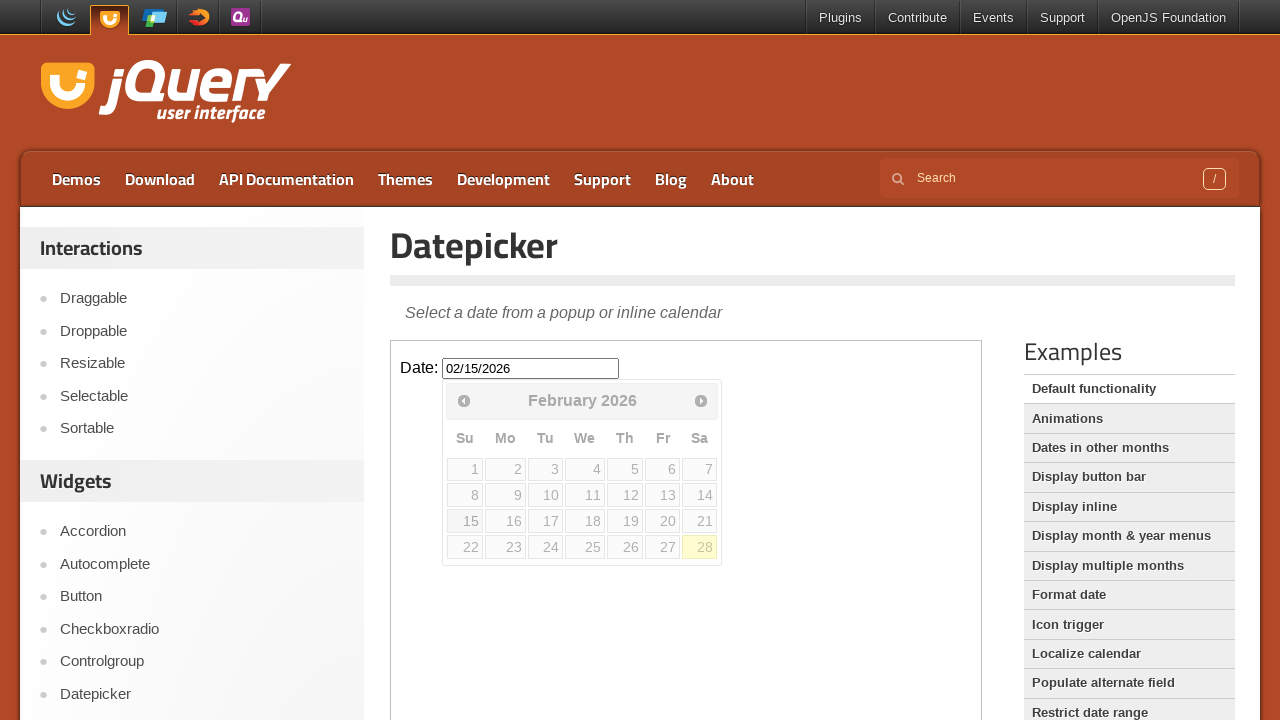

Waited 1000ms to verify date selection was completed
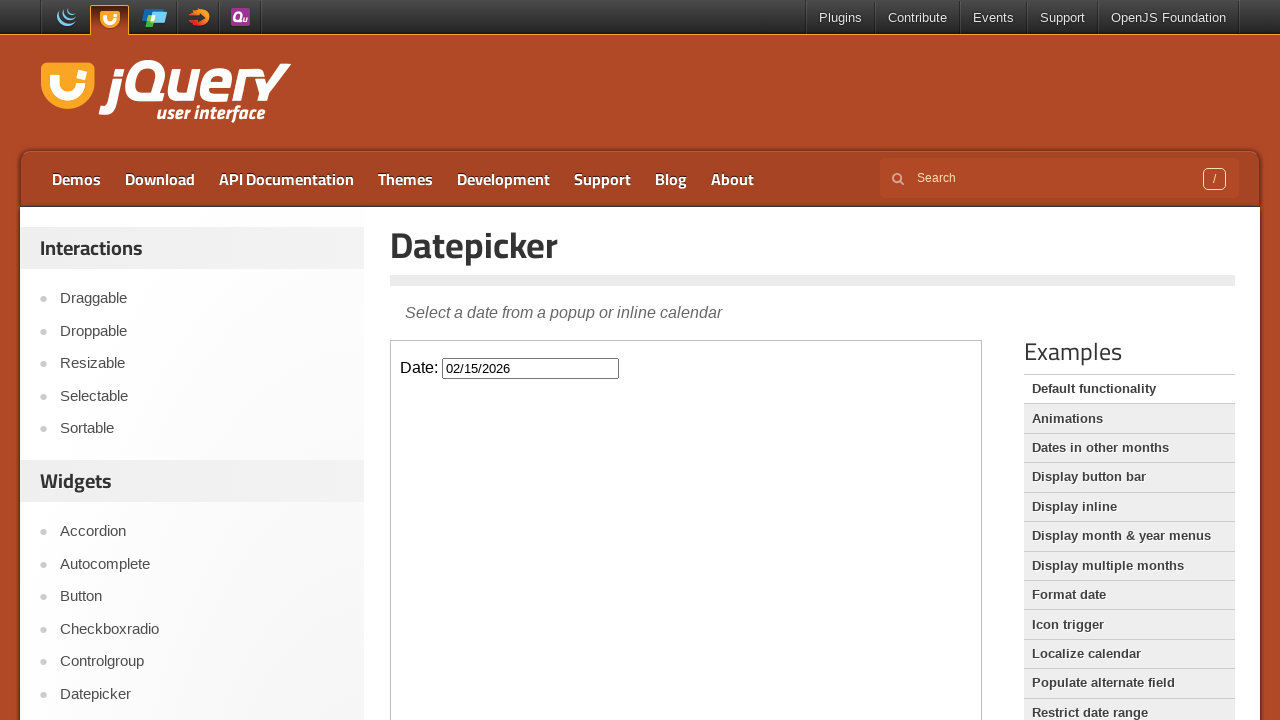

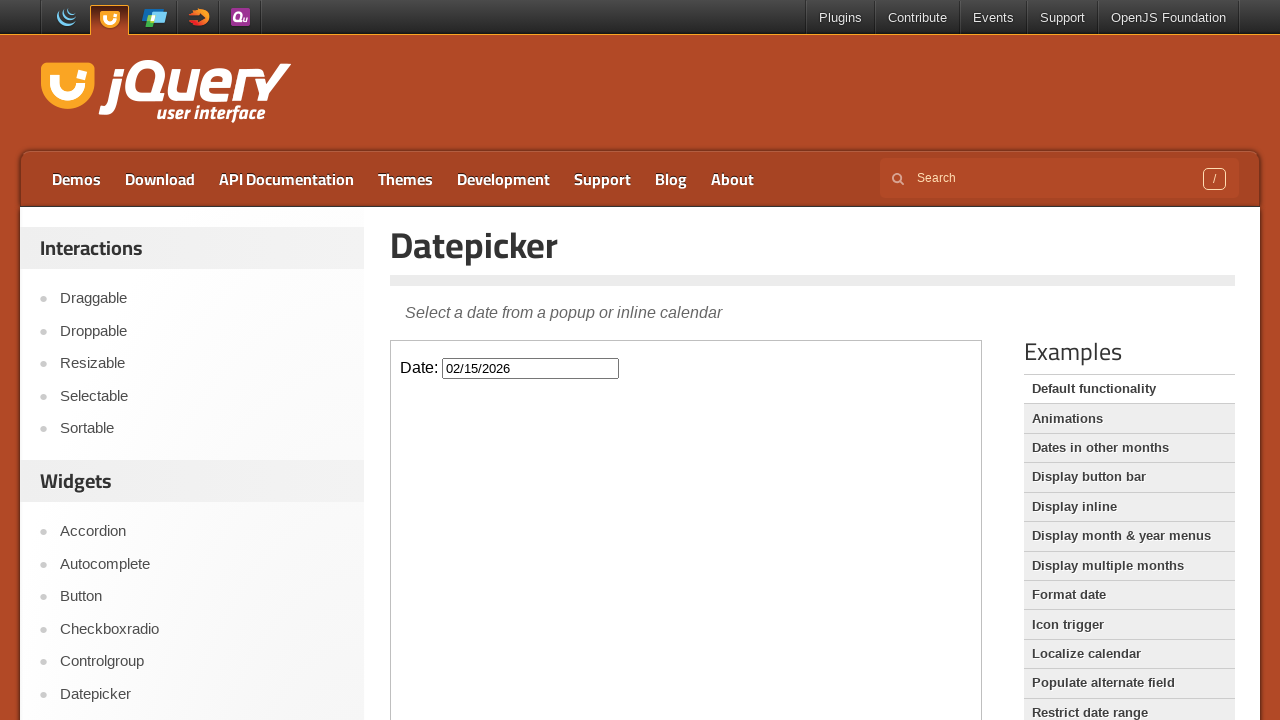